Tests typing into an input field, using special key presses (arrow keys, modifiers), and sequential typing

Starting URL: https://example.cypress.io/commands/actions

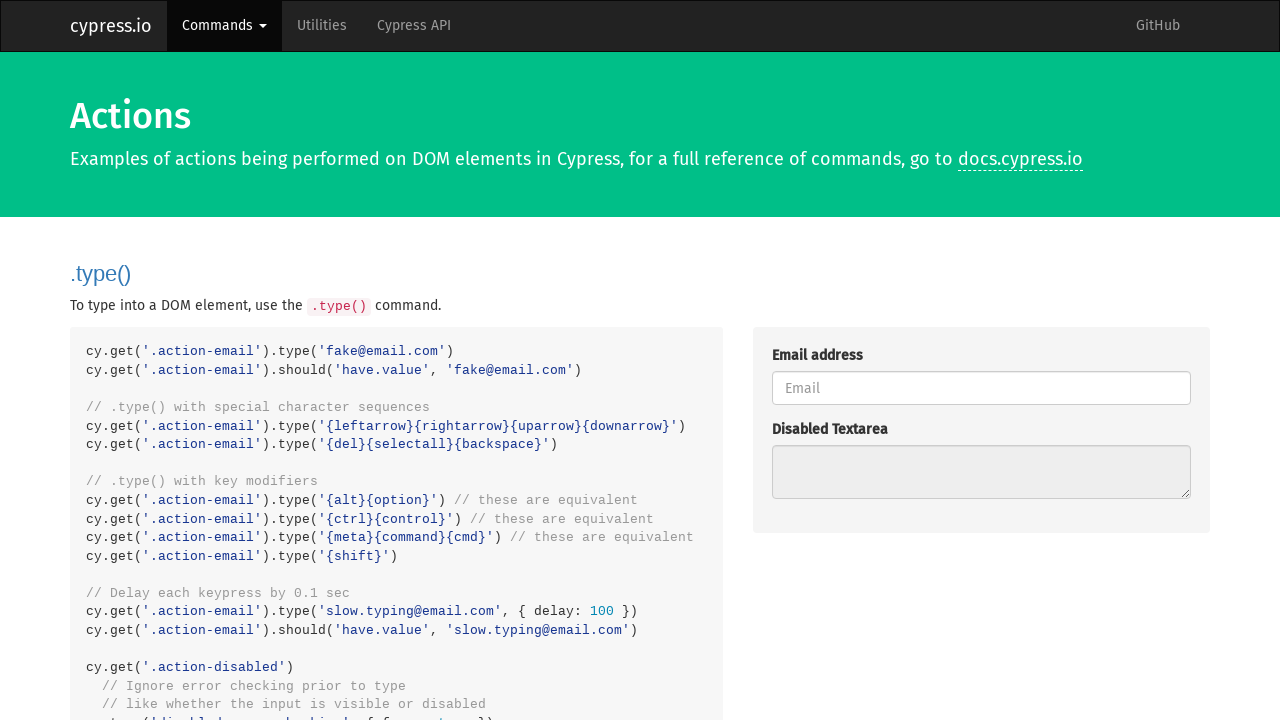

Filled email input field with 'fake@email.com' on .action-email
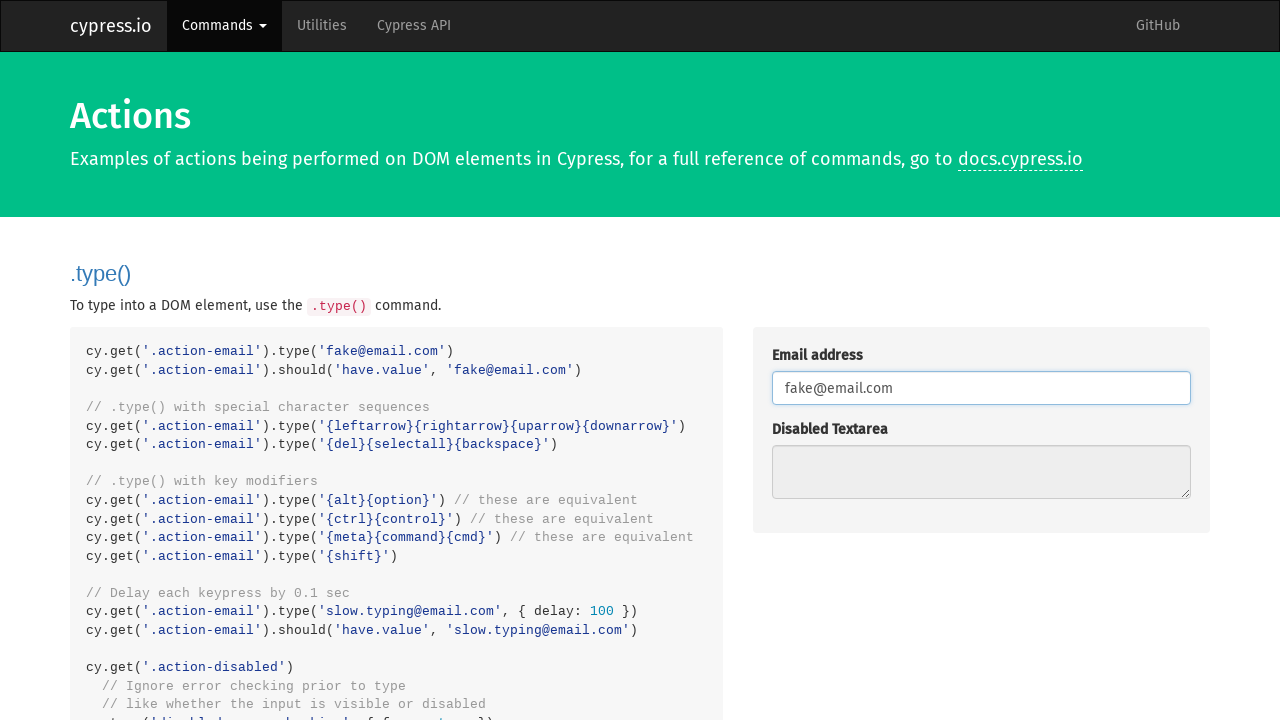

Pressed ArrowLeft key on .action-email
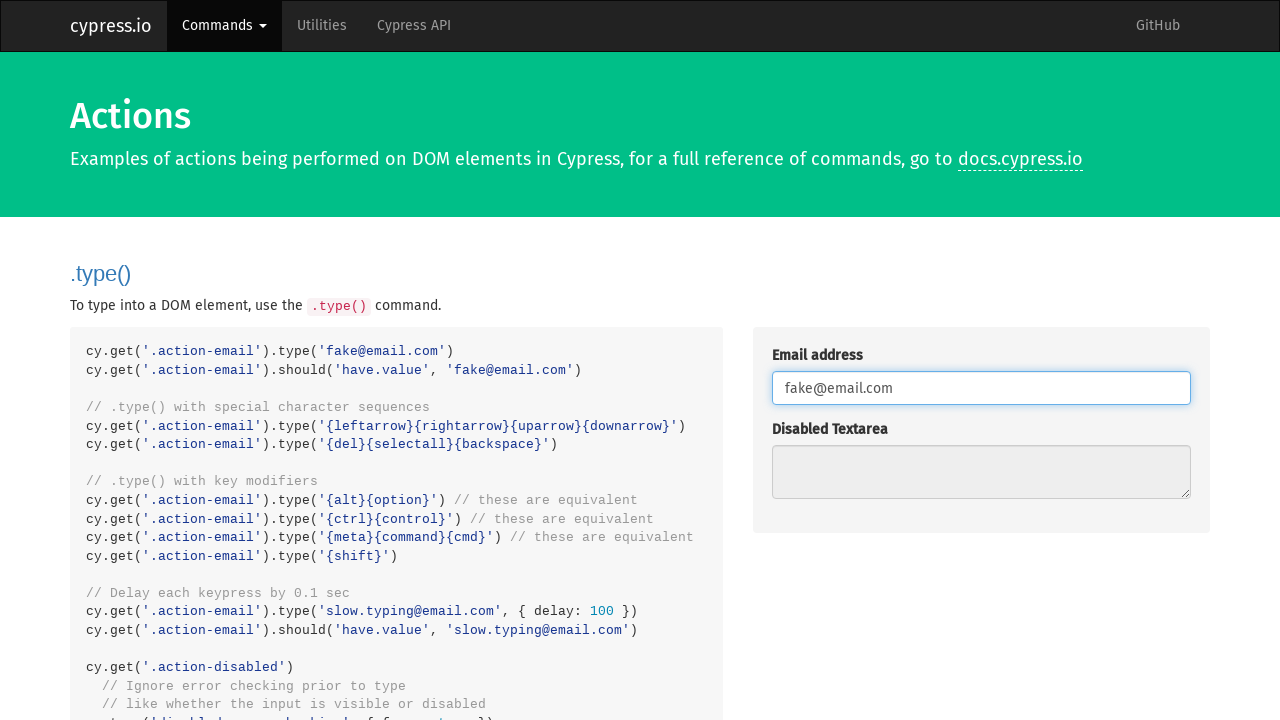

Pressed ArrowRight key on .action-email
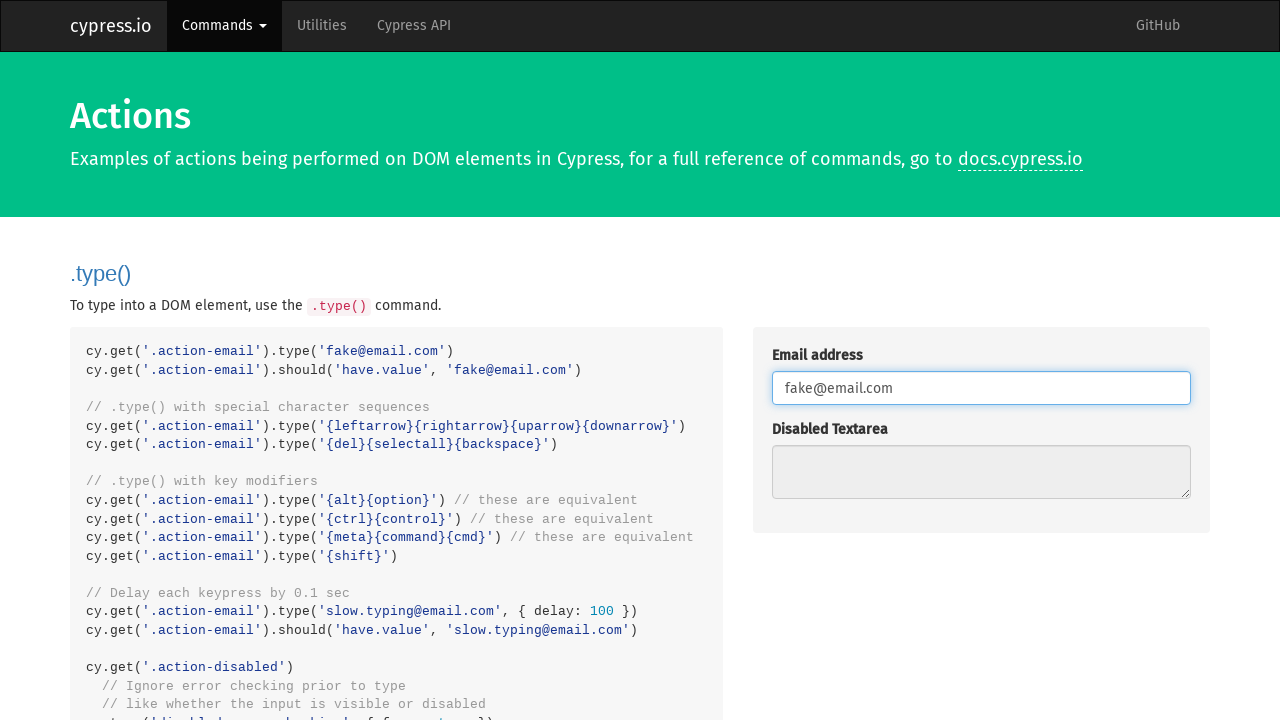

Pressed ArrowUp key on .action-email
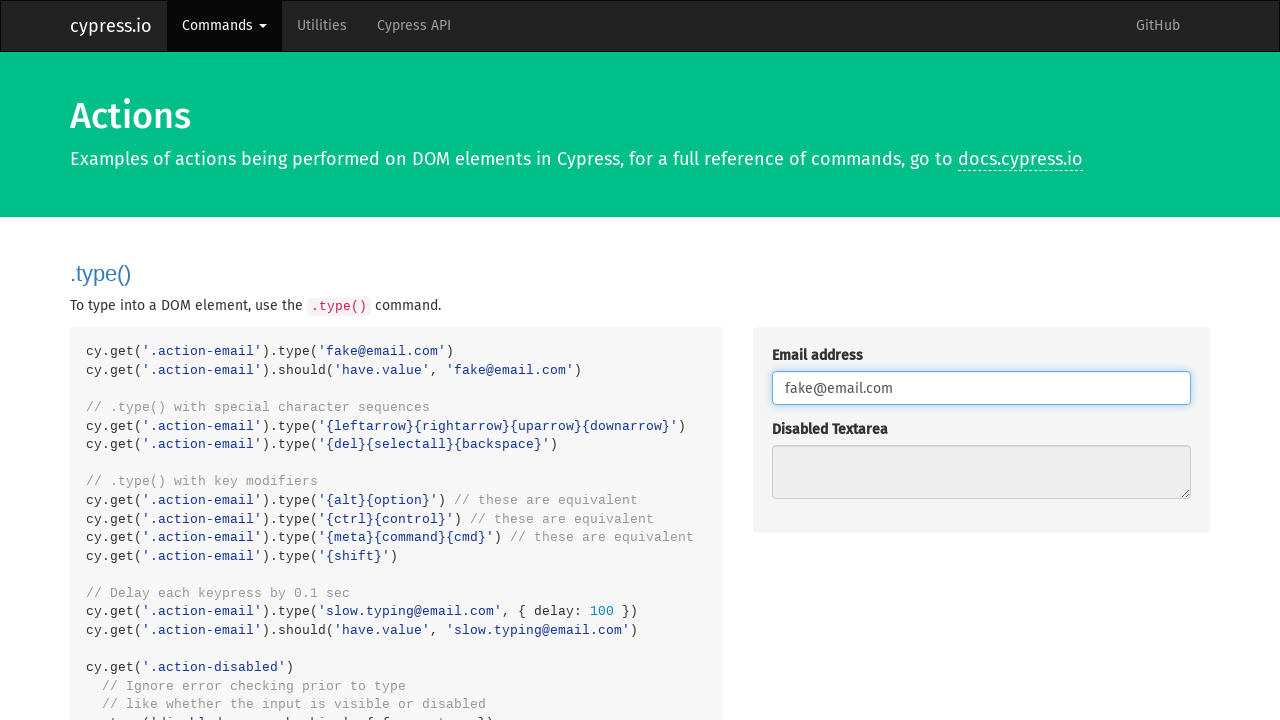

Pressed ArrowDown key on .action-email
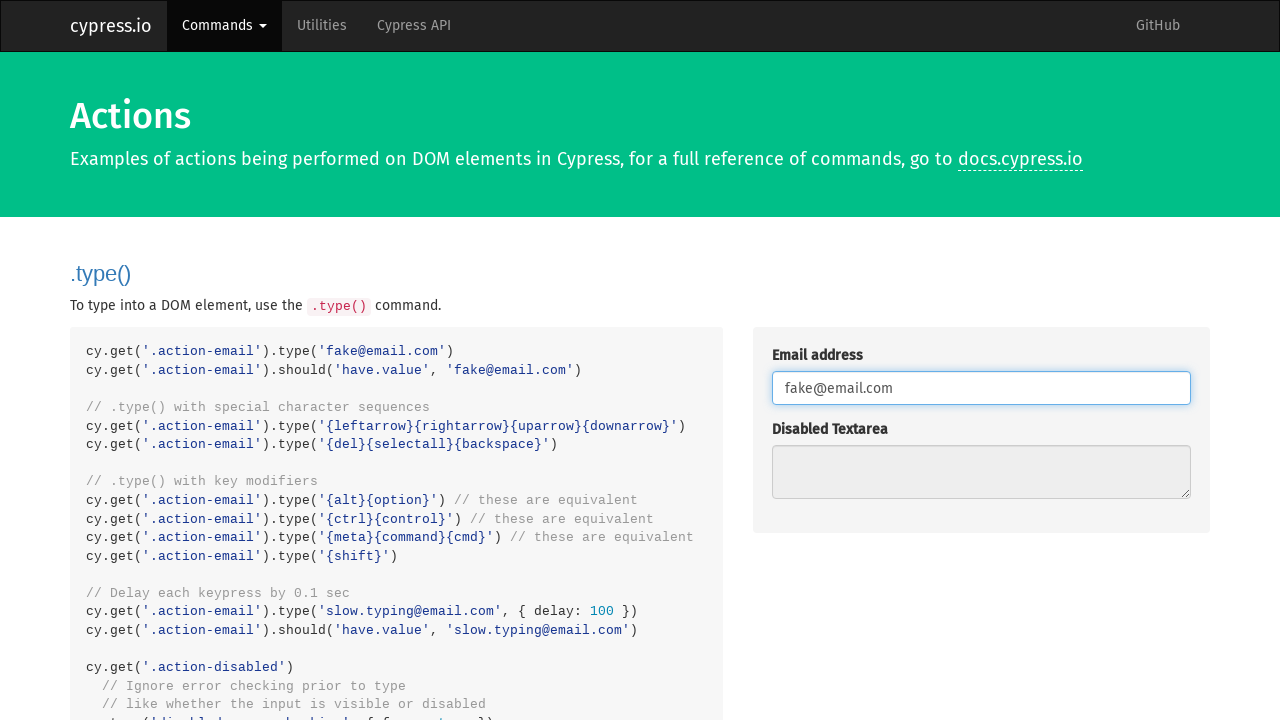

Pressed Alt+a modifier combination on .action-email
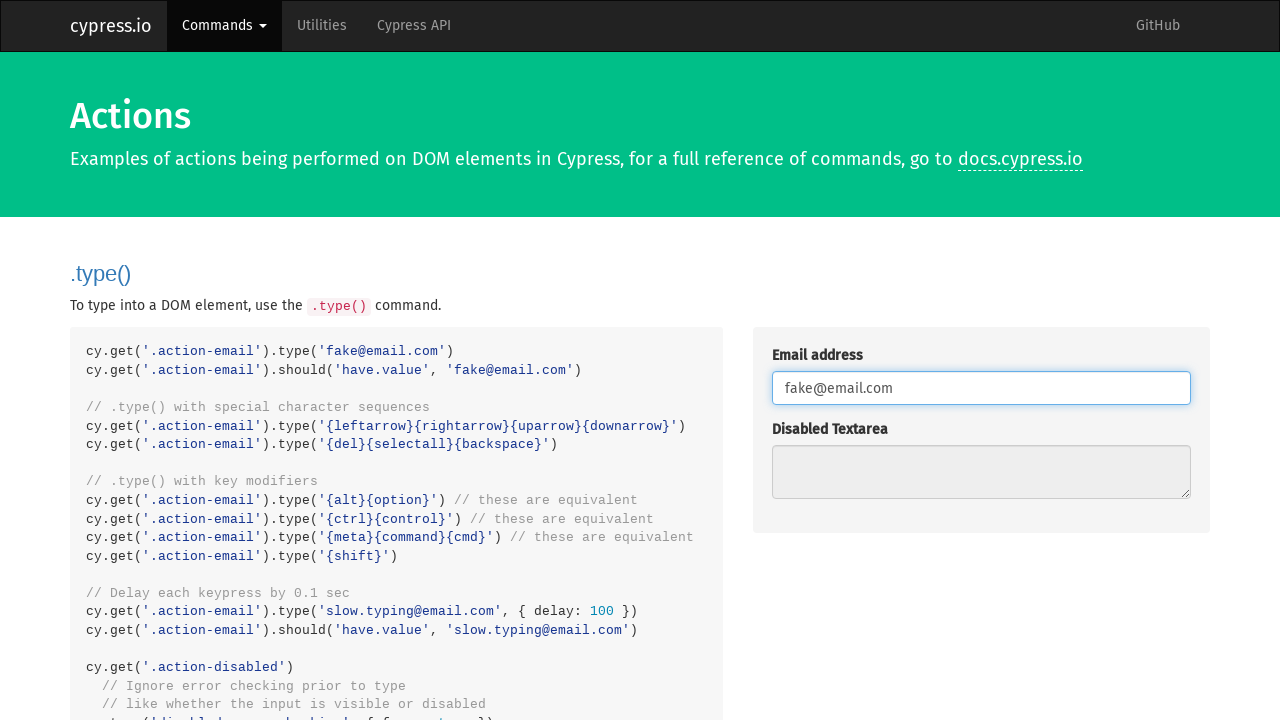

Pressed Shift+A modifier combination on .action-email
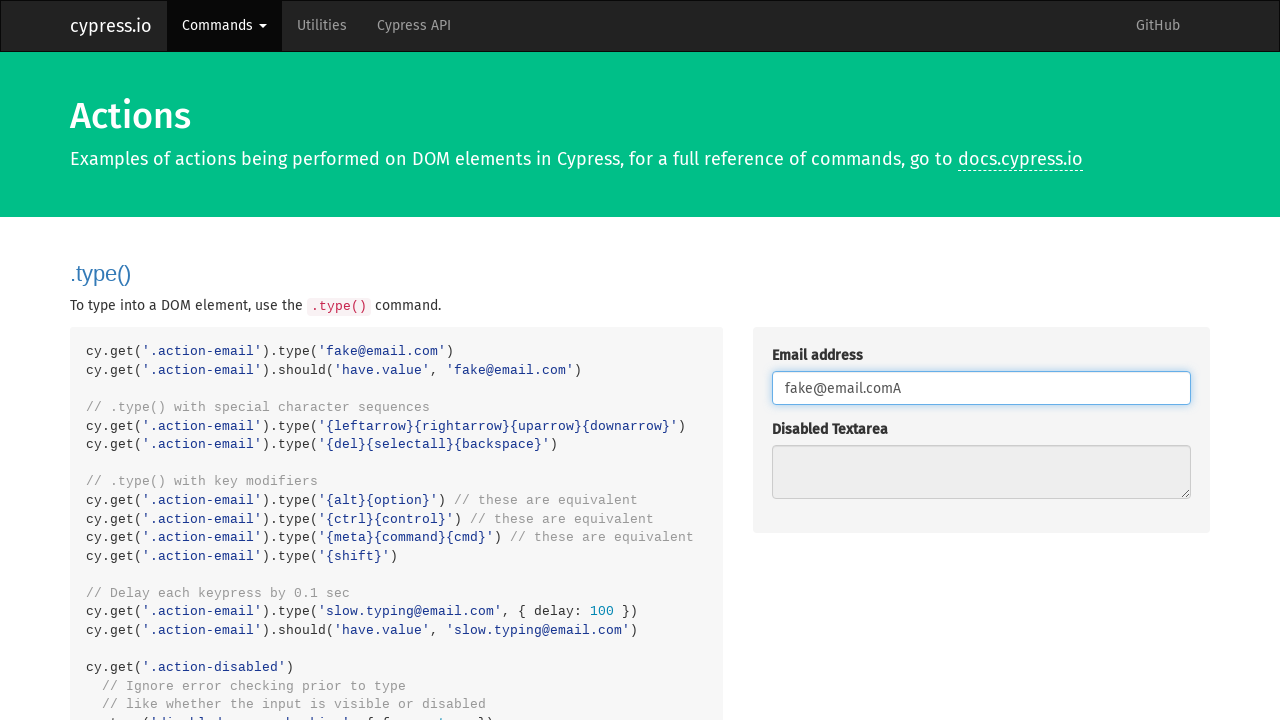

Pressed Control+a to select all text on .action-email
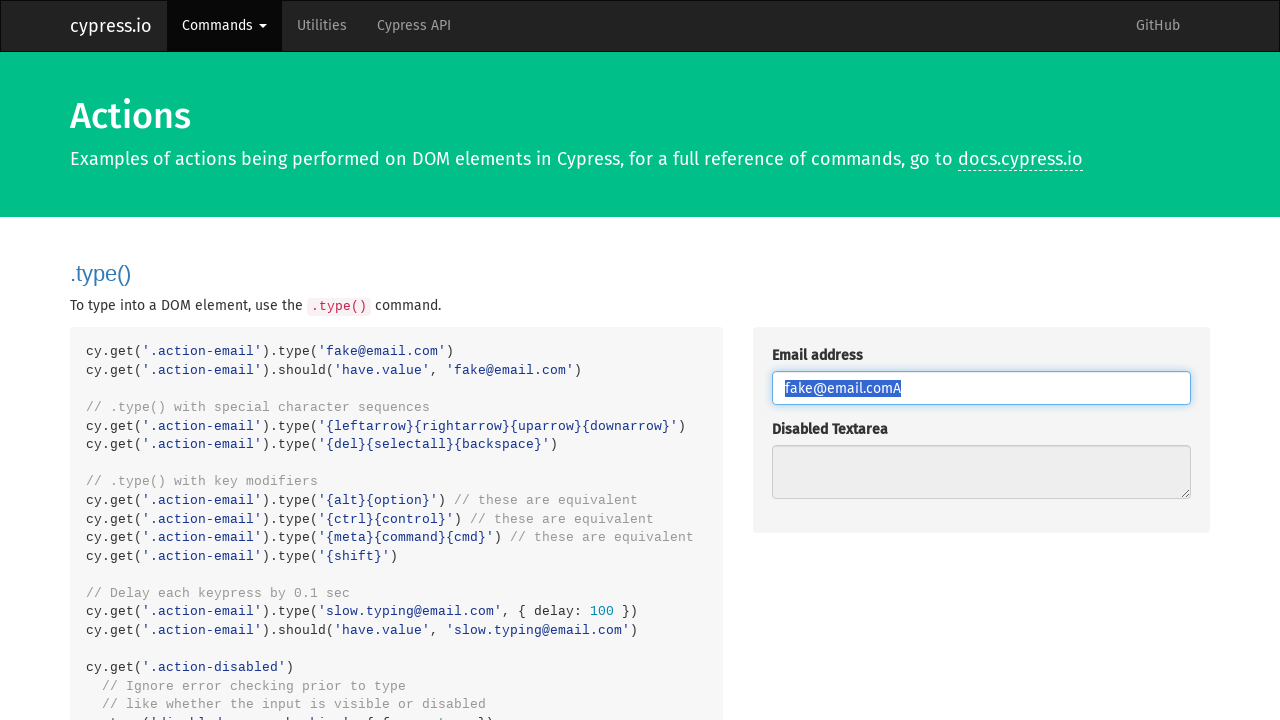

Pressed Delete key to clear selected text on .action-email
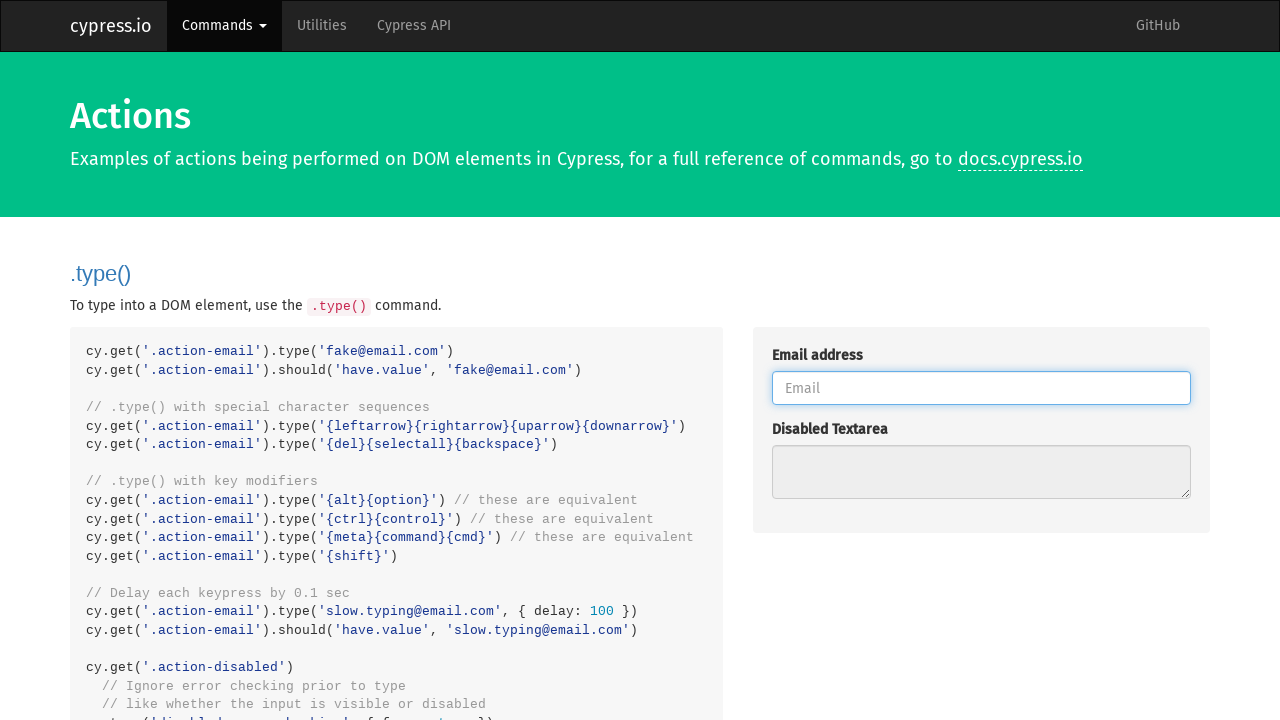

Typed 'slow.typing@email.com' sequentially character by character
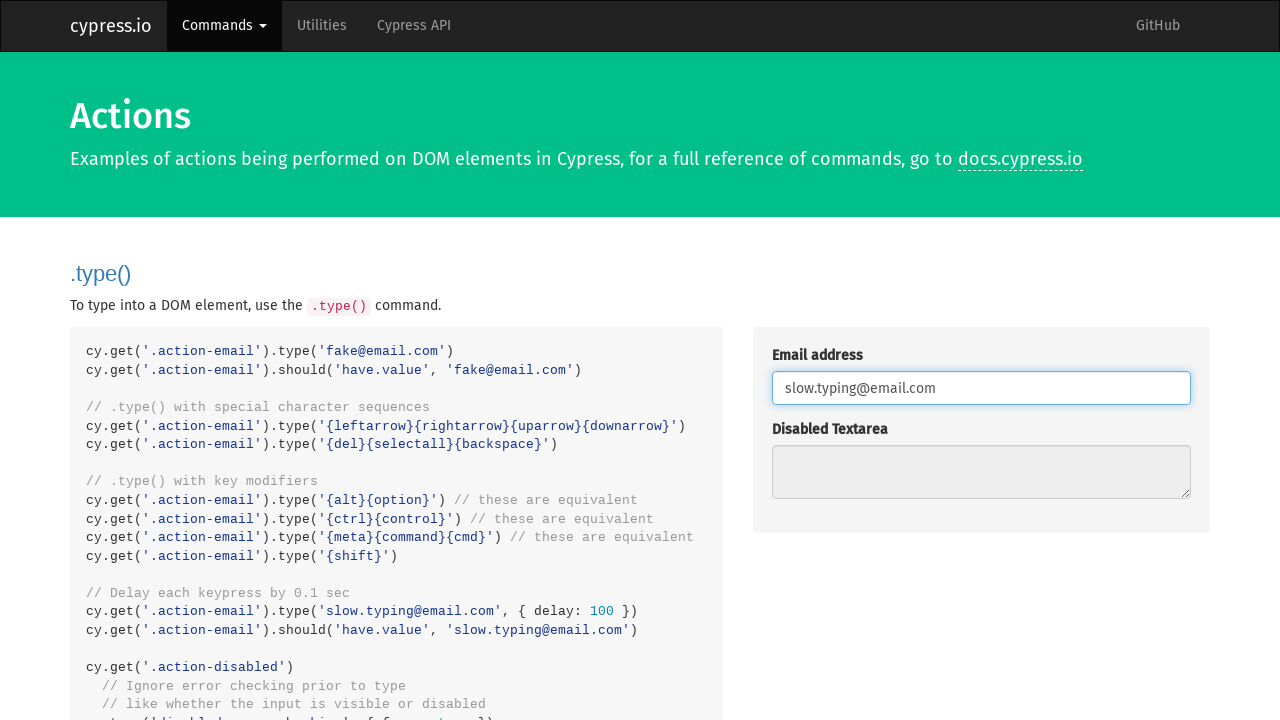

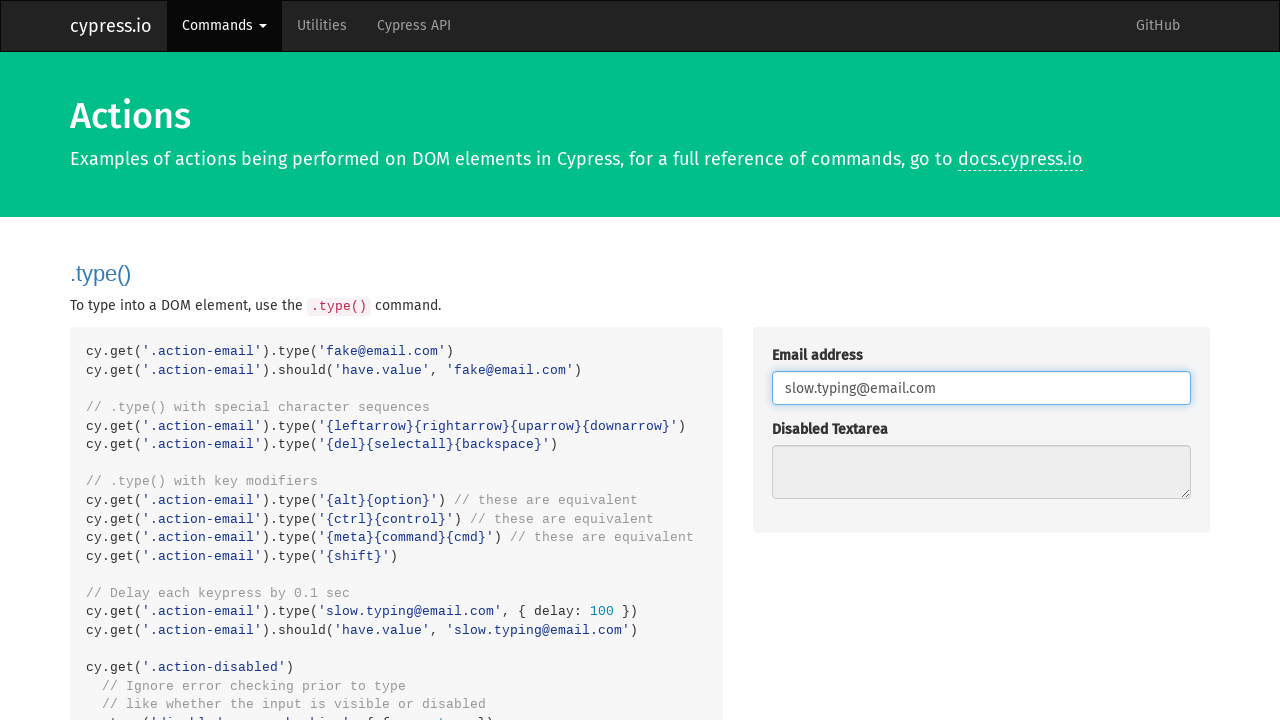